Simple browser test that navigates to automationbykrishna.com and maximizes the browser window

Starting URL: http://automationbykrishna.com/

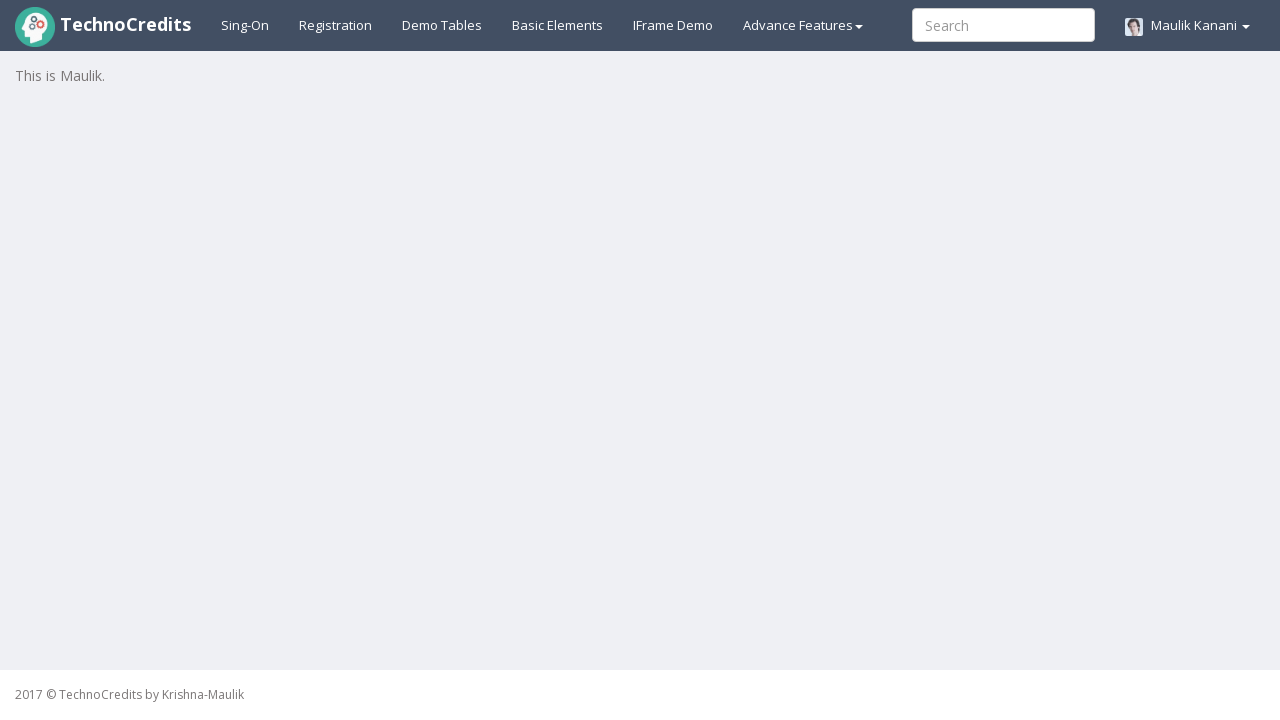

Set viewport size to 1920x1080 (maximized browser window)
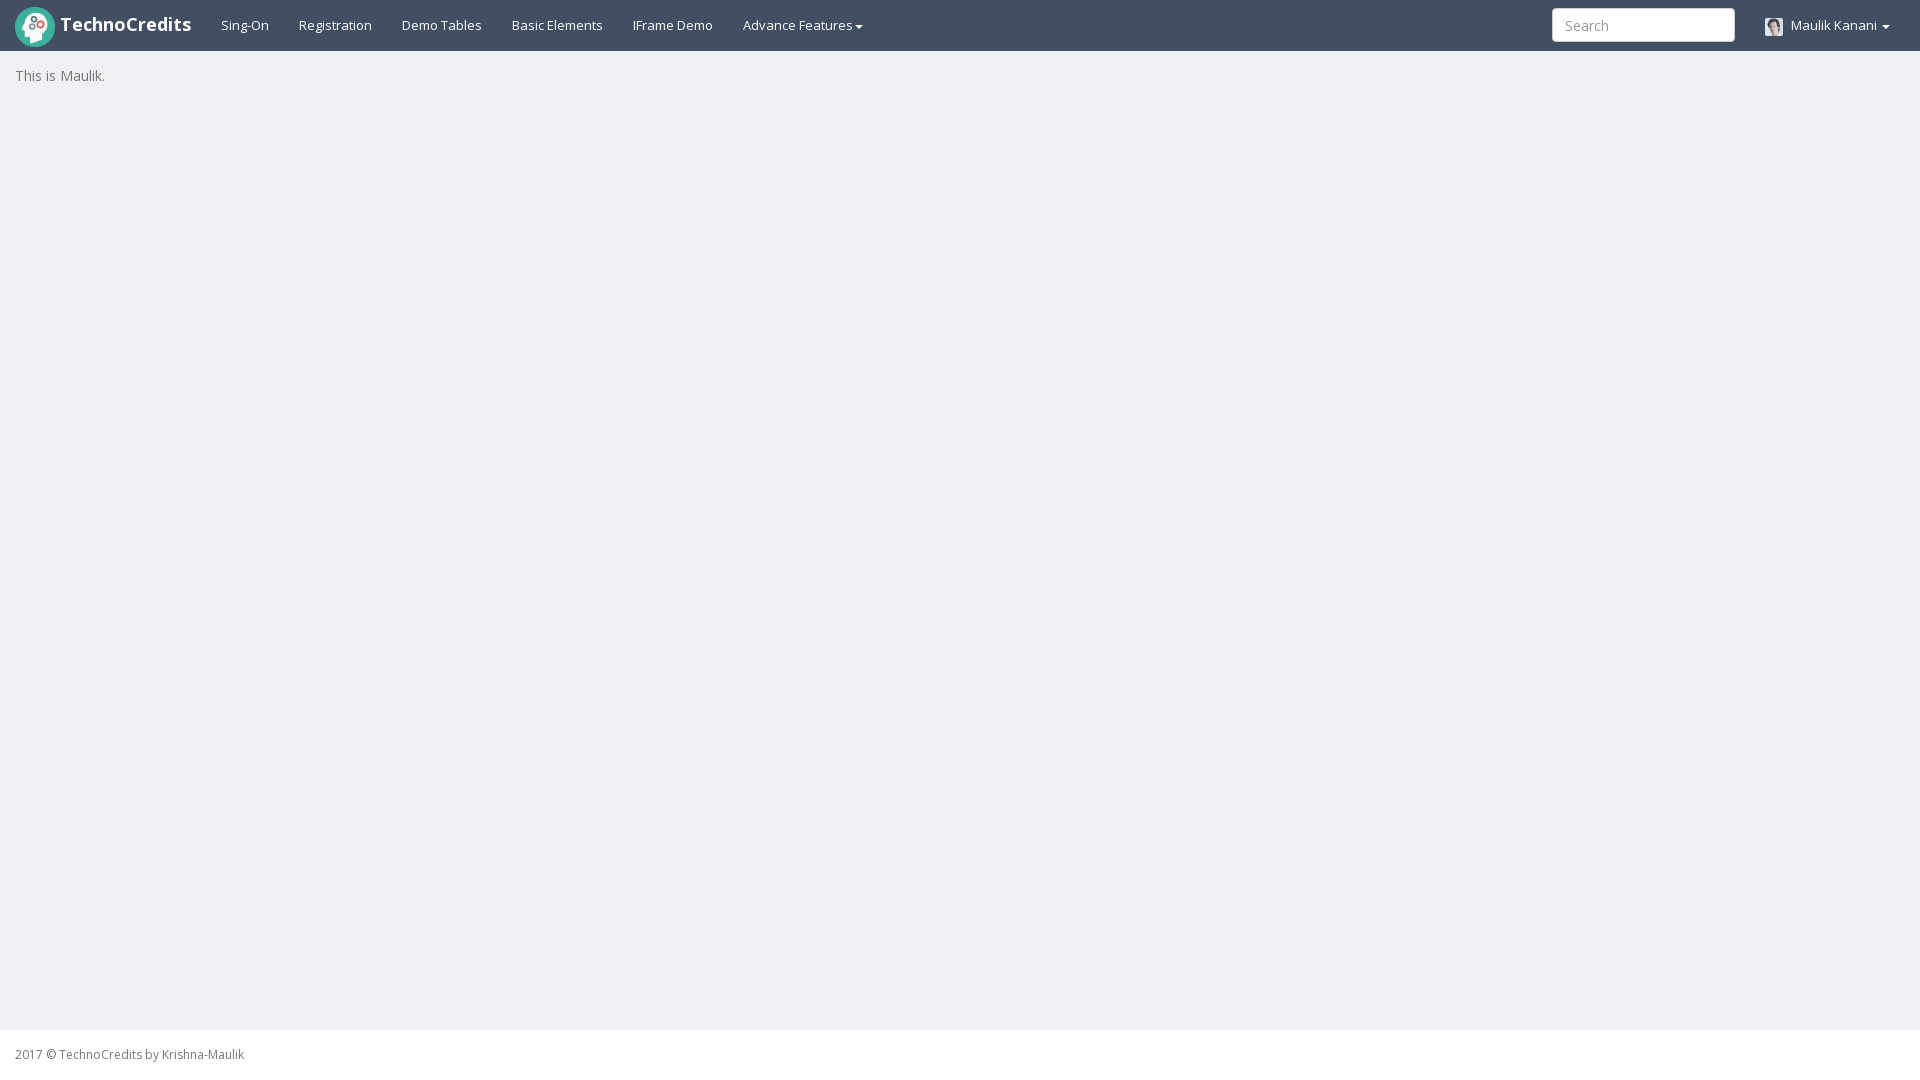

Page loaded and DOM content ready at automationbykrishna.com
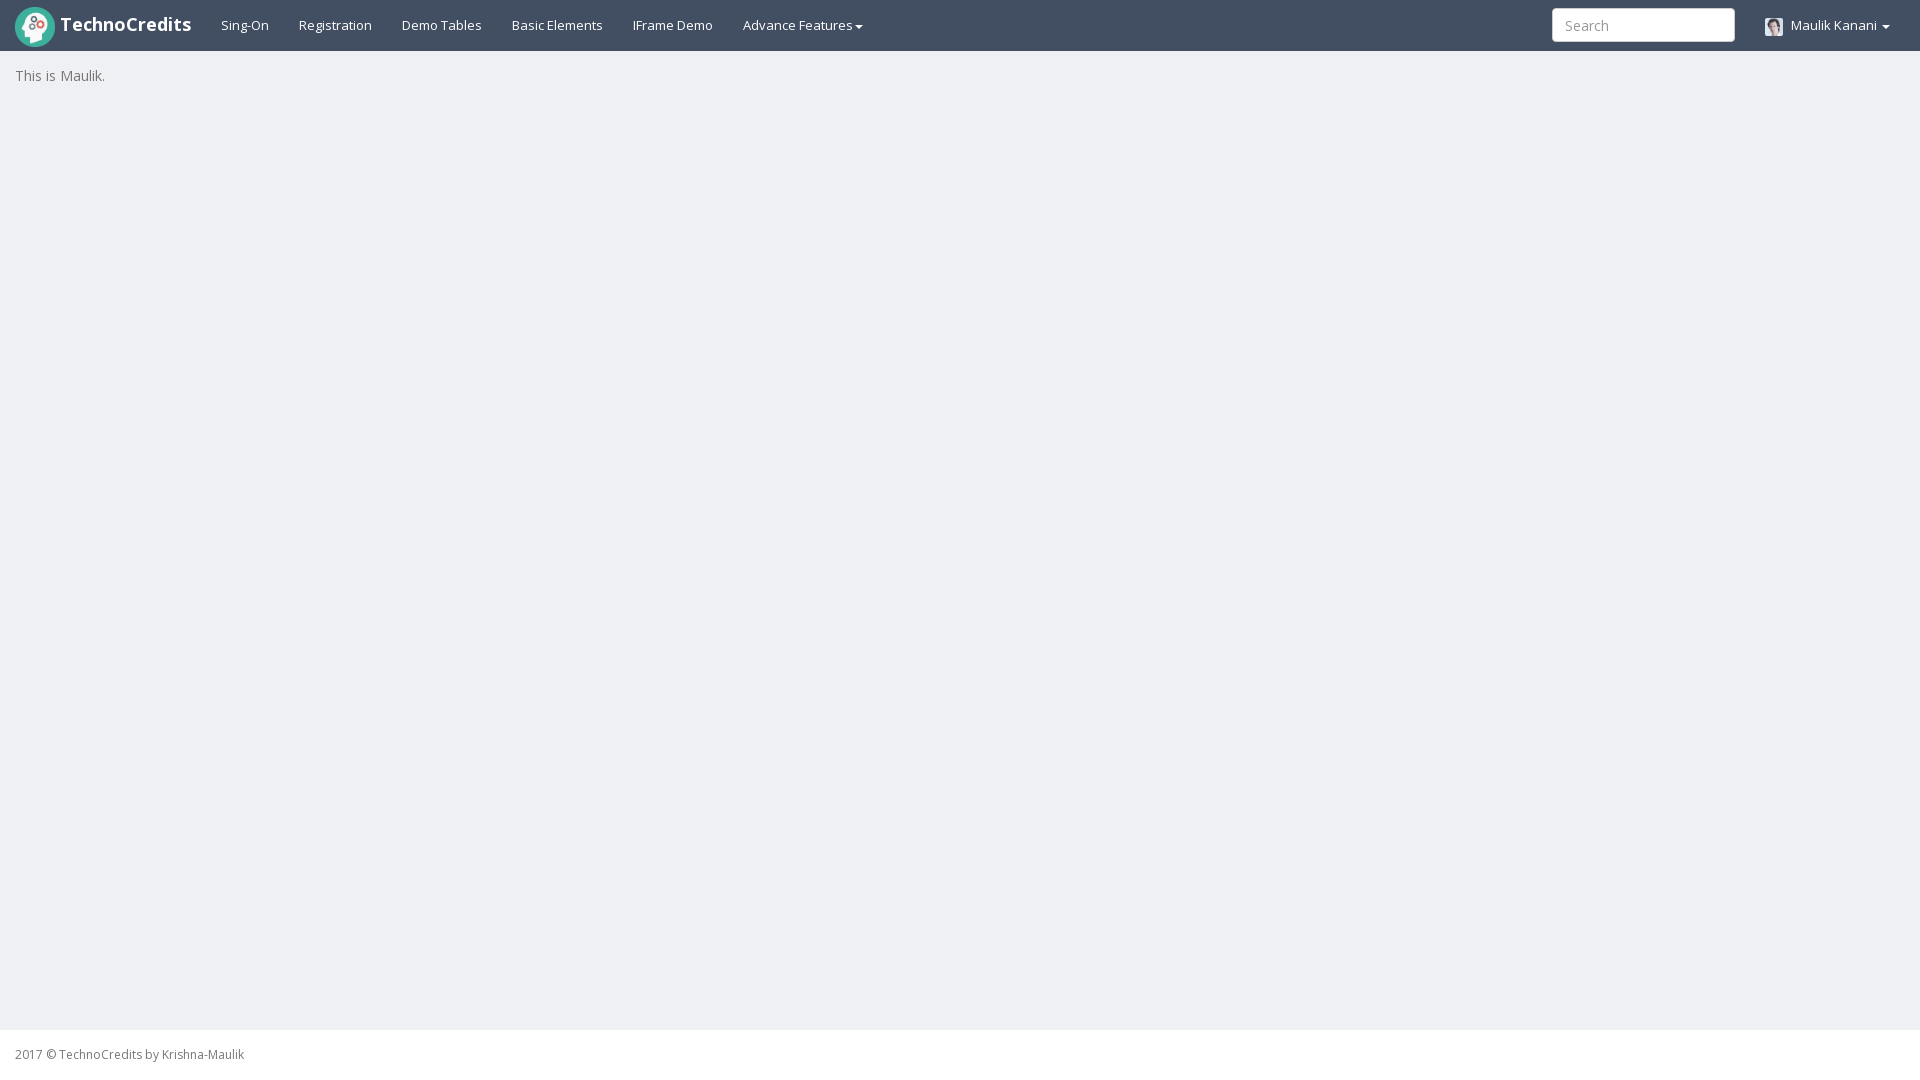

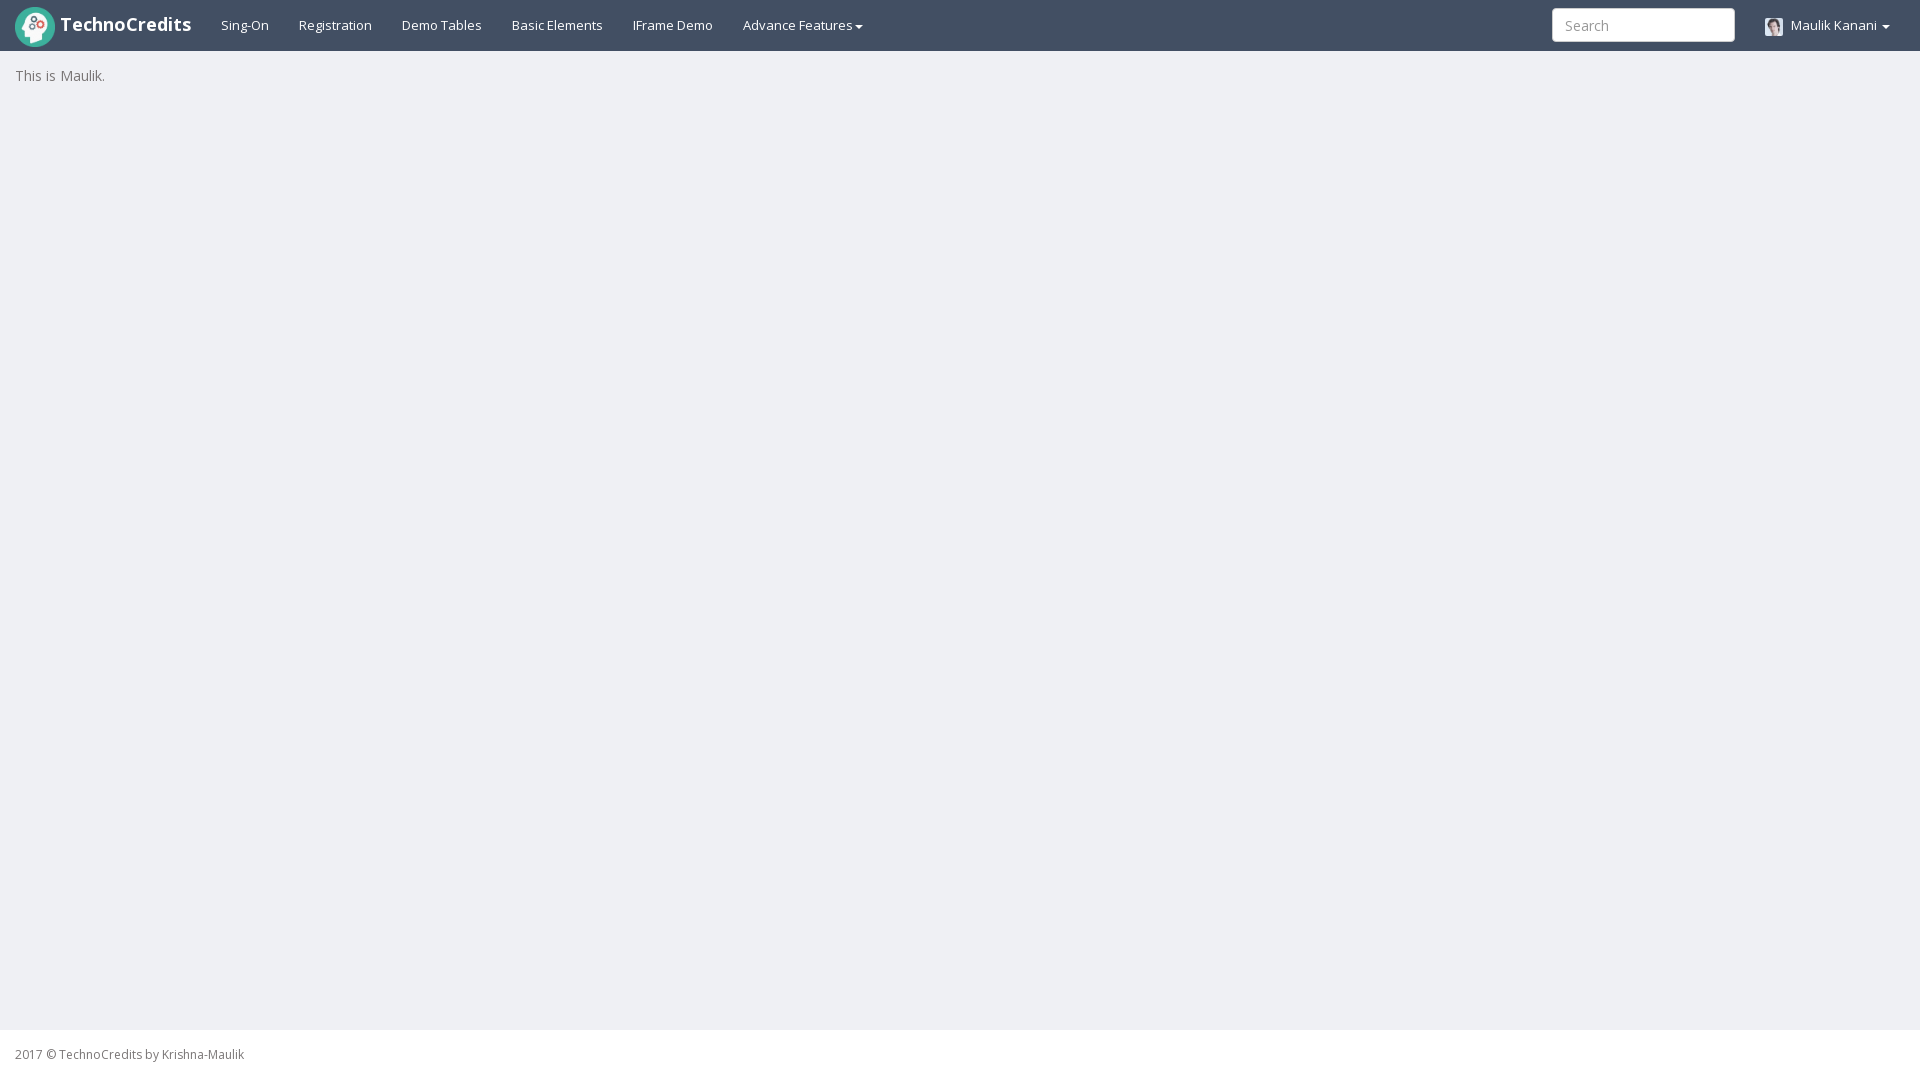